Navigates to the Athensoft website and resizes the browser window to 800x600 dimensions

Starting URL: https://www.athensoft.com

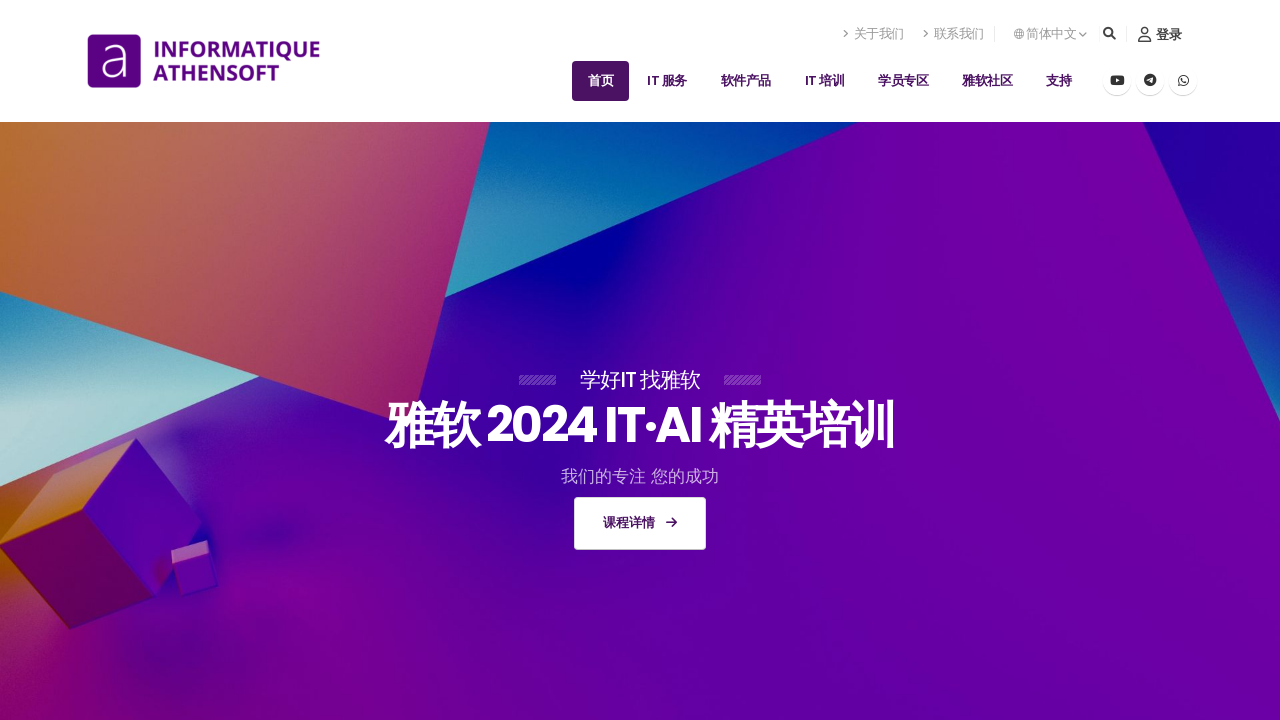

Navigated to https://www.athensoft.com
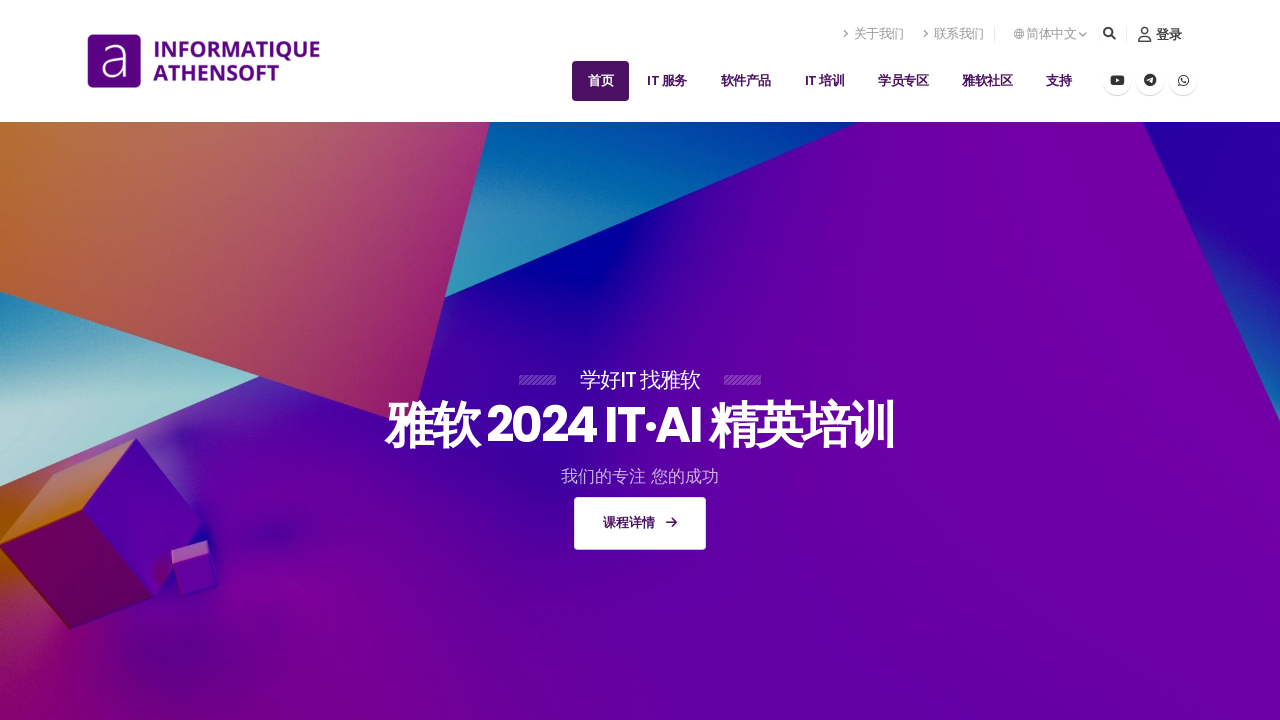

Set browser window dimensions to 800x600
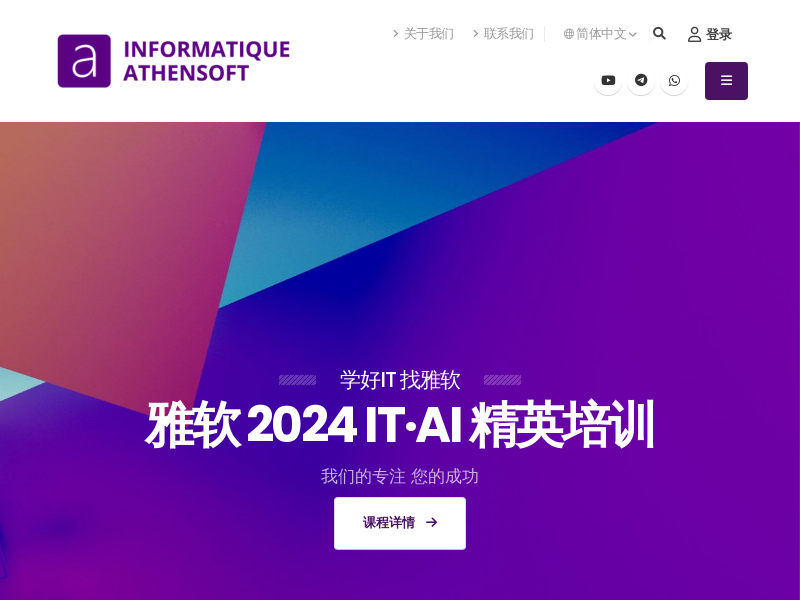

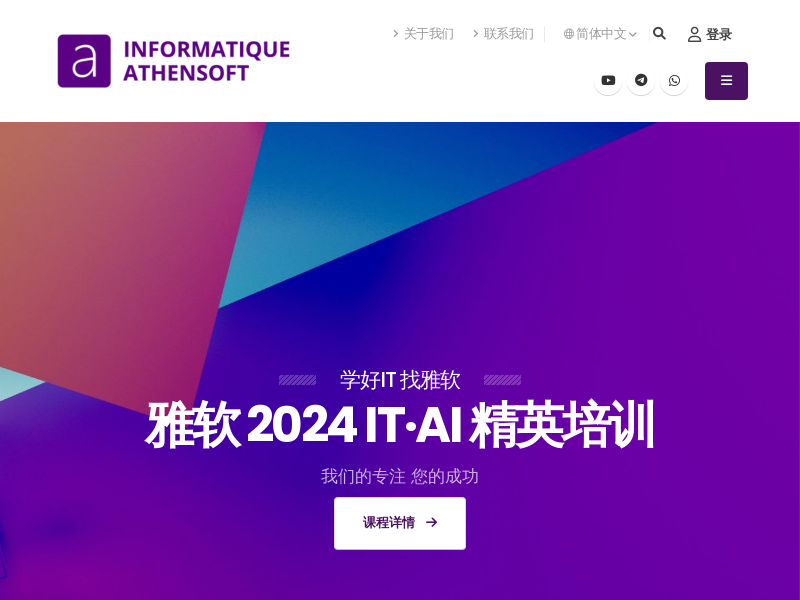